Tests the blog search functionality by opening the search dialog, entering a keyword "istio", and verifying that search results are displayed.

Starting URL: https://leileiluoluo.com/

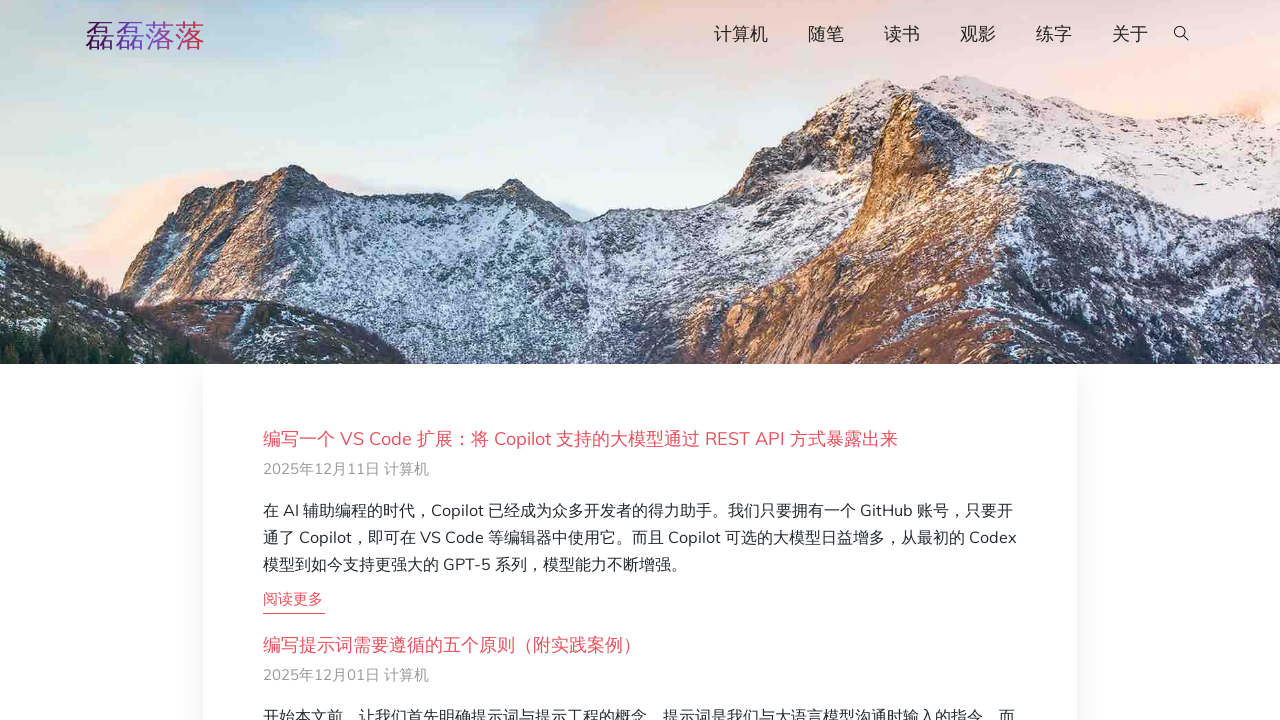

Clicked search button to open search dialog at (1182, 35) on #searchOpen
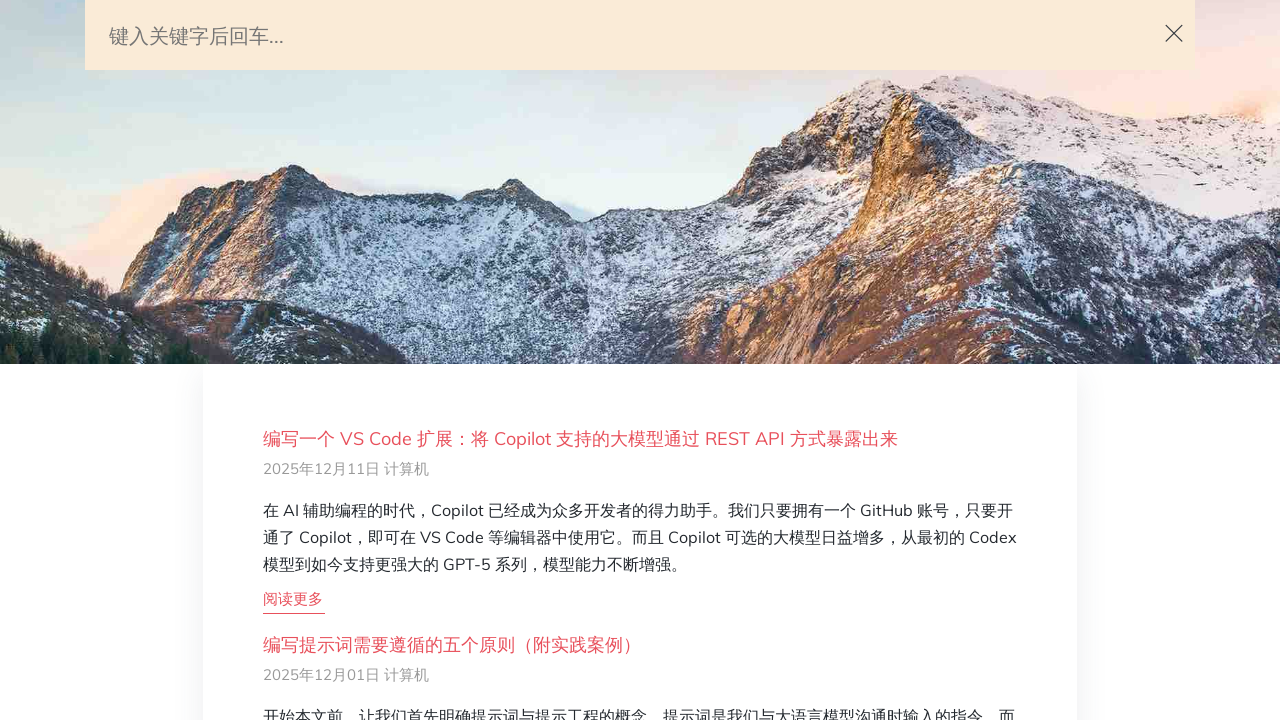

Filled search query with 'istio' on #search-query
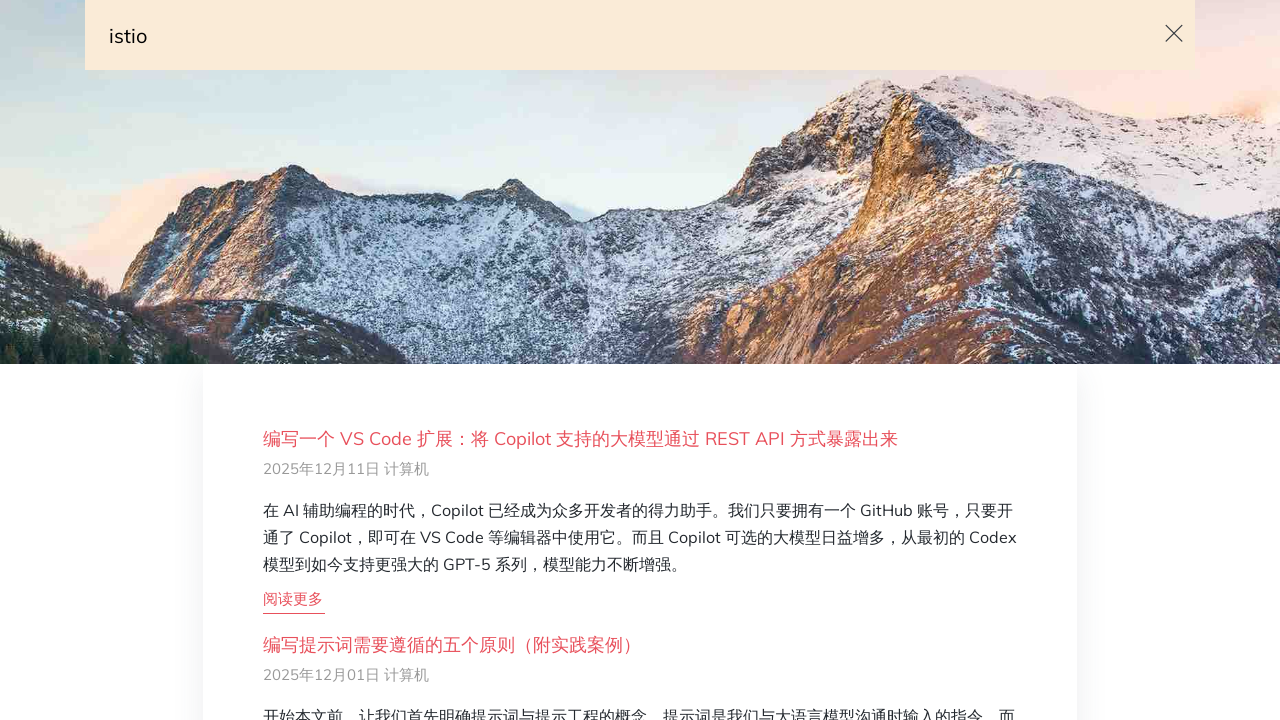

Pressed Enter to submit search for 'istio' on #search-query
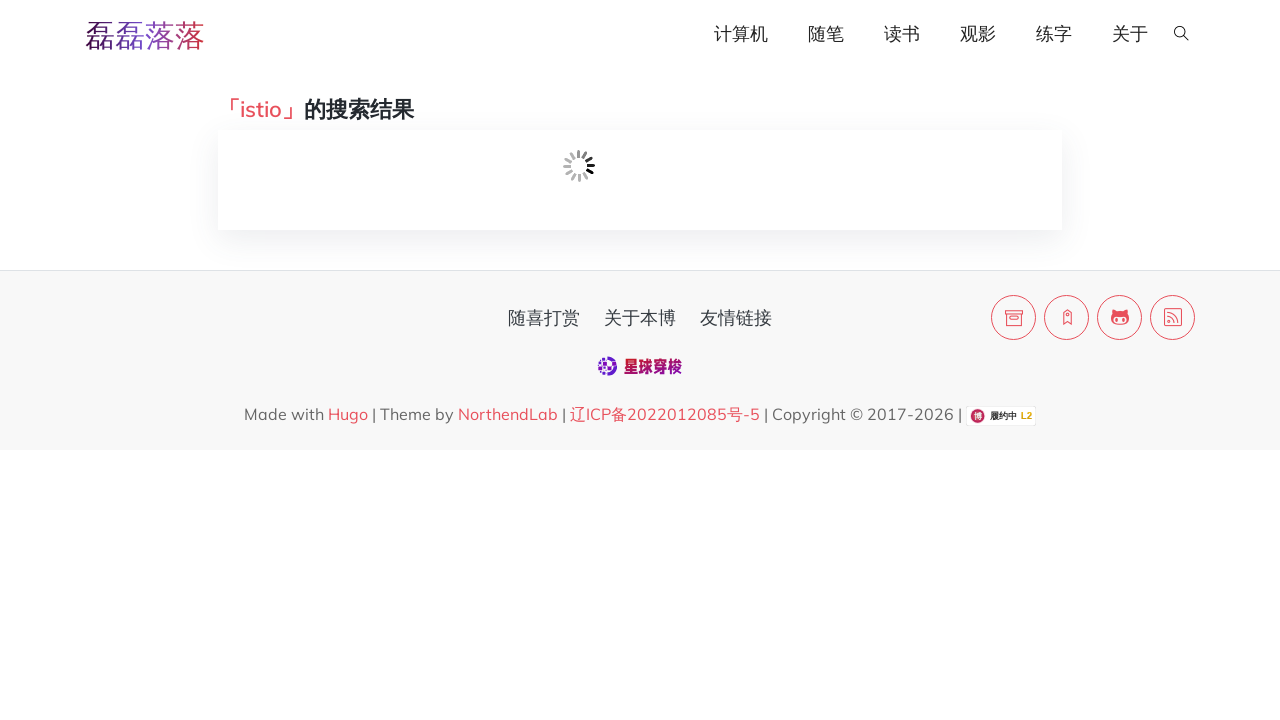

Search results loading indicator disappeared
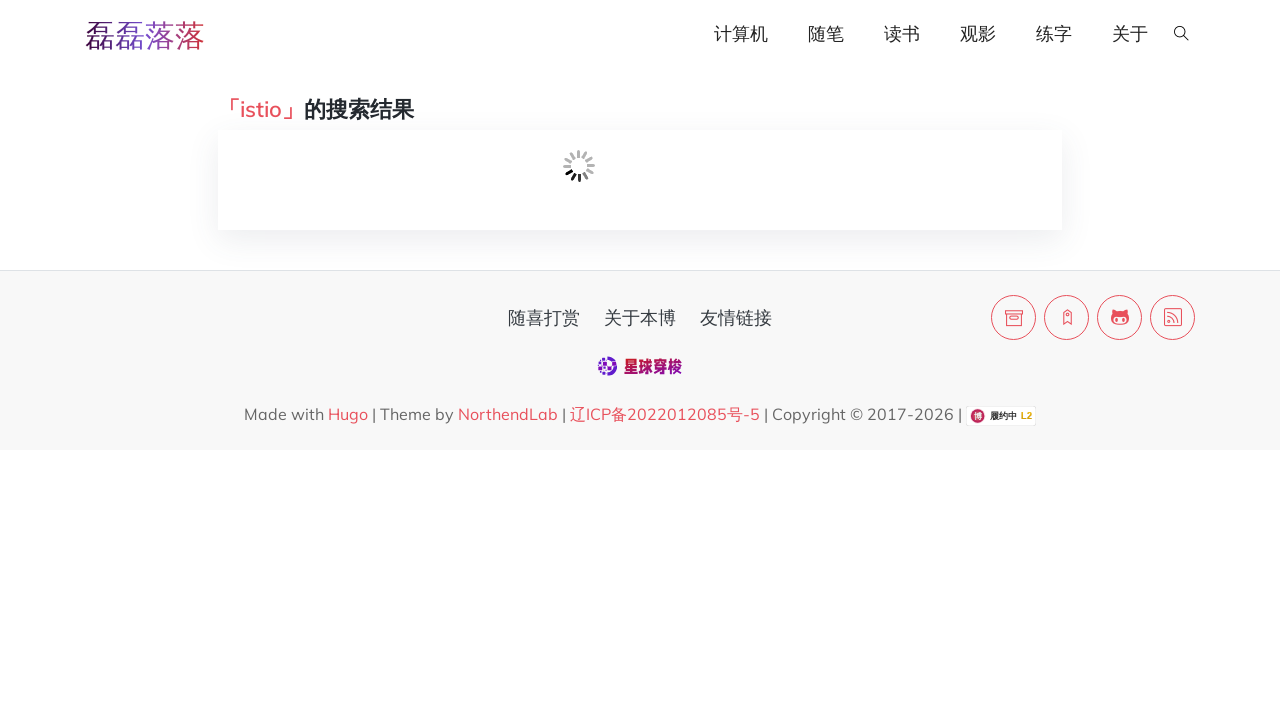

Search results for 'istio' loaded and displayed
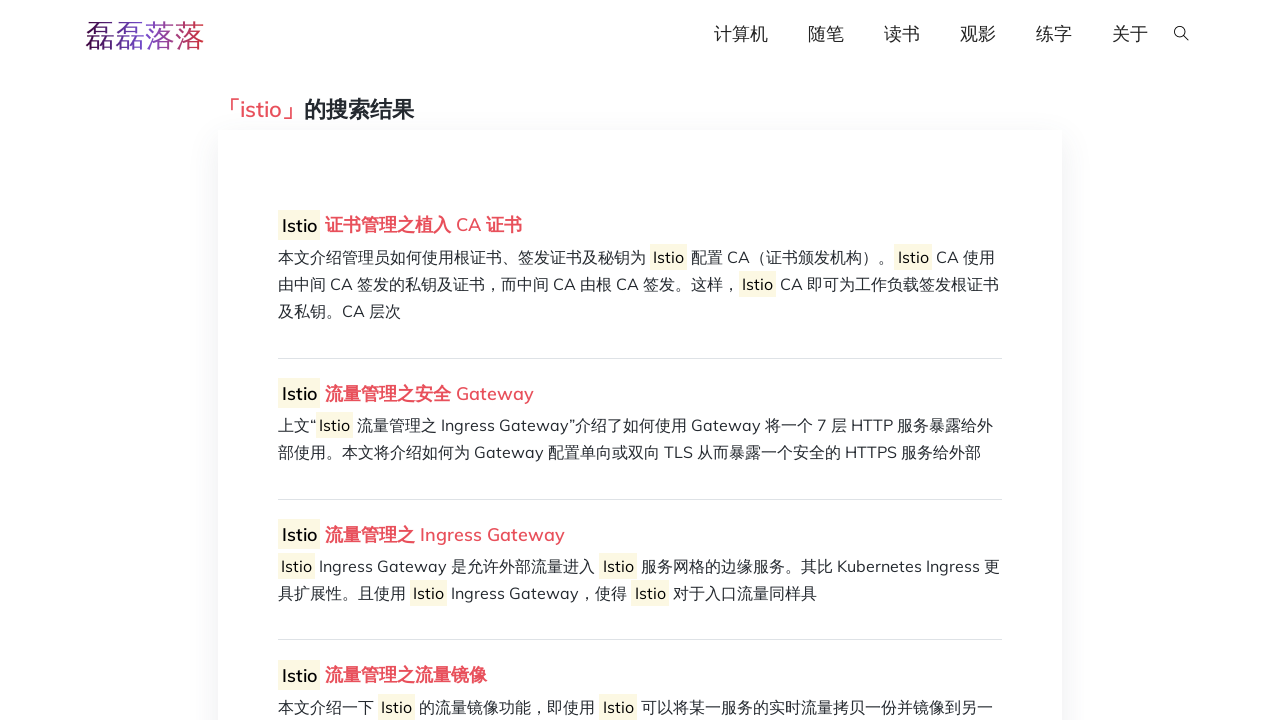

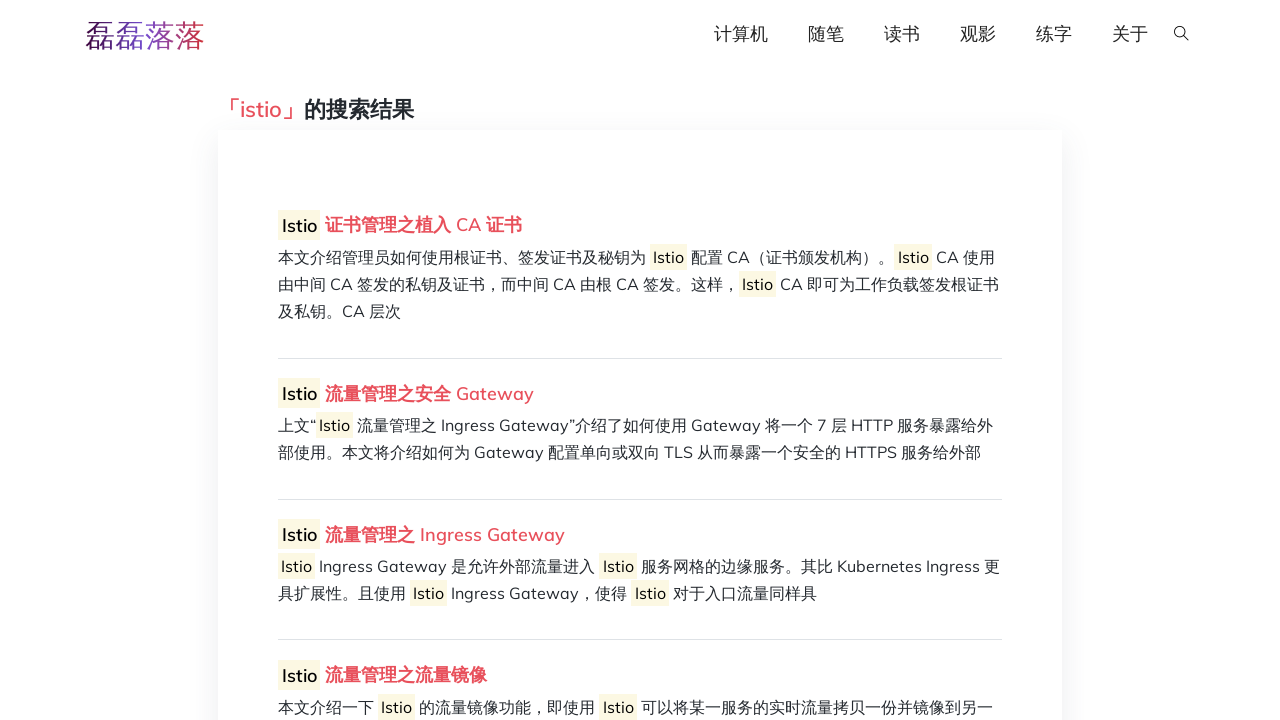